Tests navigating to Radio Button section and selecting the Yes radio button, then verifying the success message

Starting URL: https://demoqa.com/elements

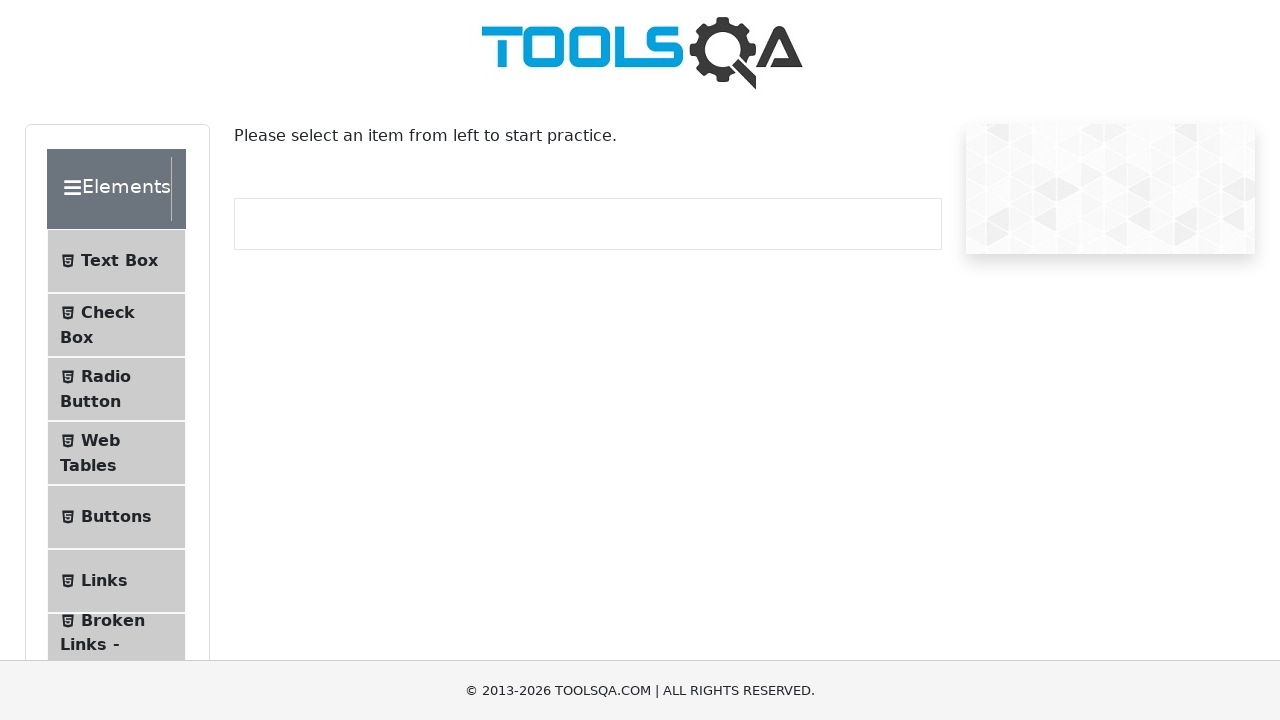

Clicked on Radio Button menu item at (116, 389) on xpath=//span[text()='Radio Button']/..
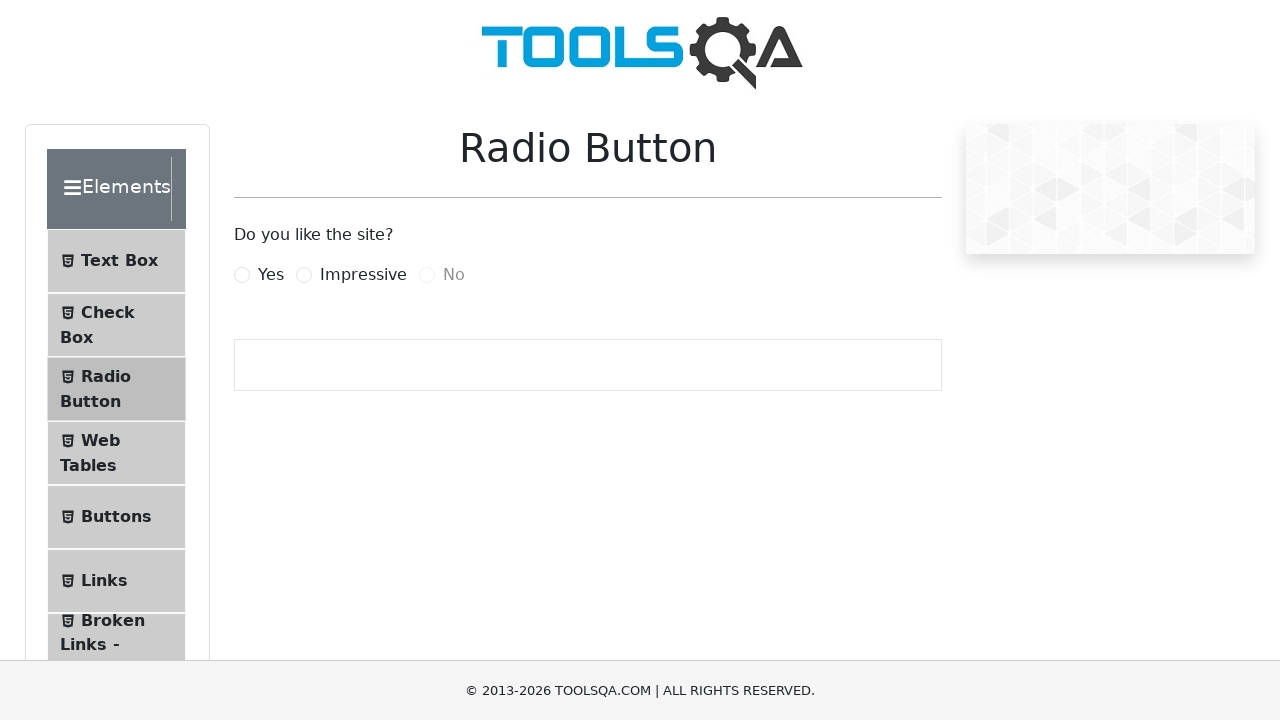

Clicked the Yes radio button at (242, 275) on input#yesRadio
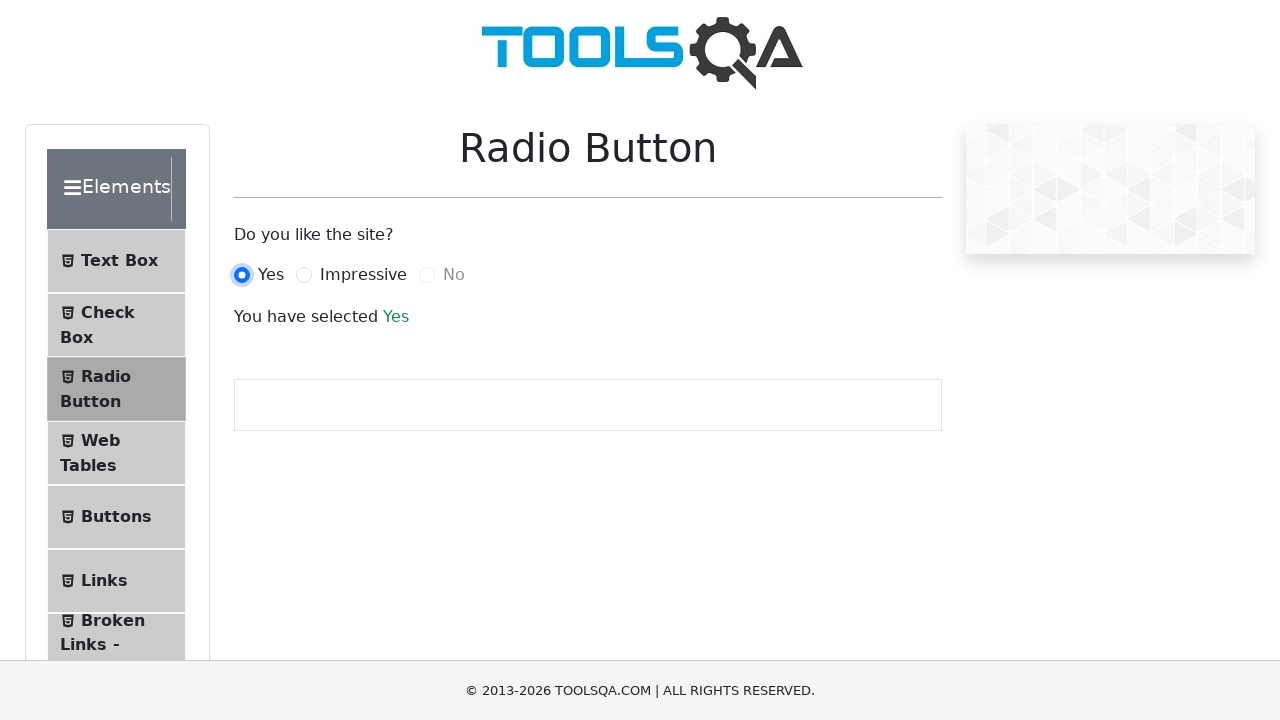

Located success message element
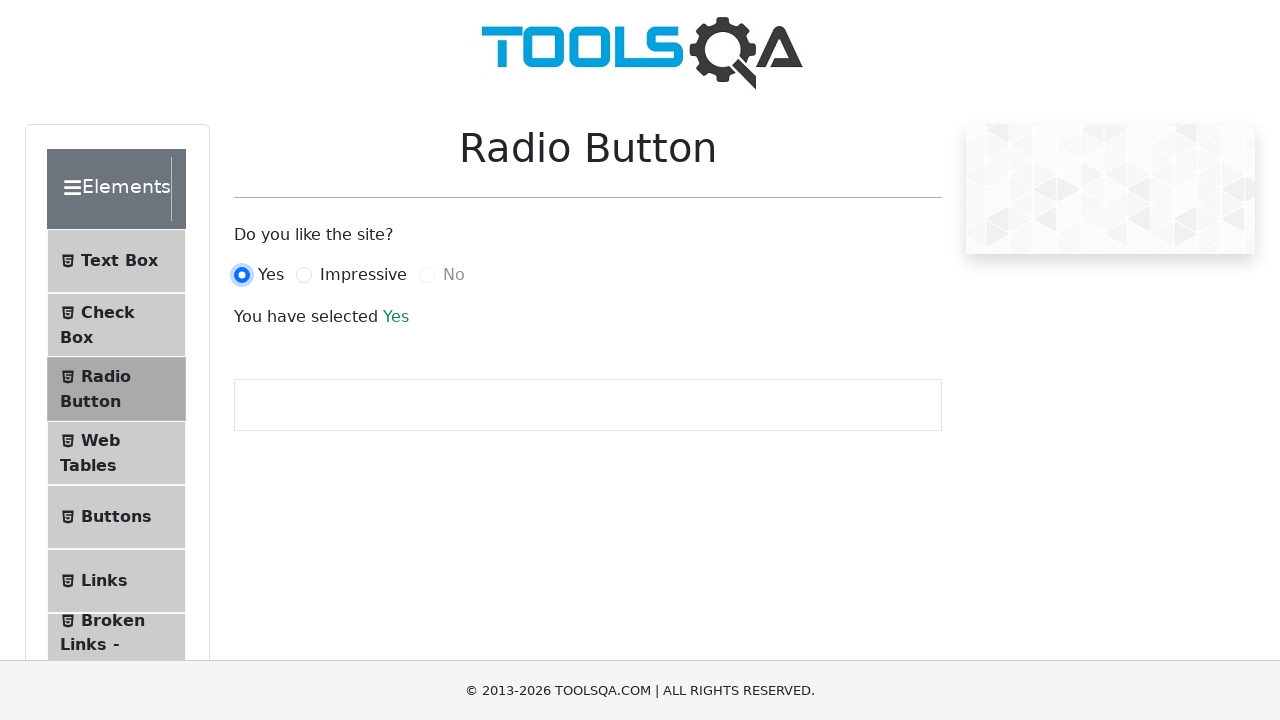

Success message appeared
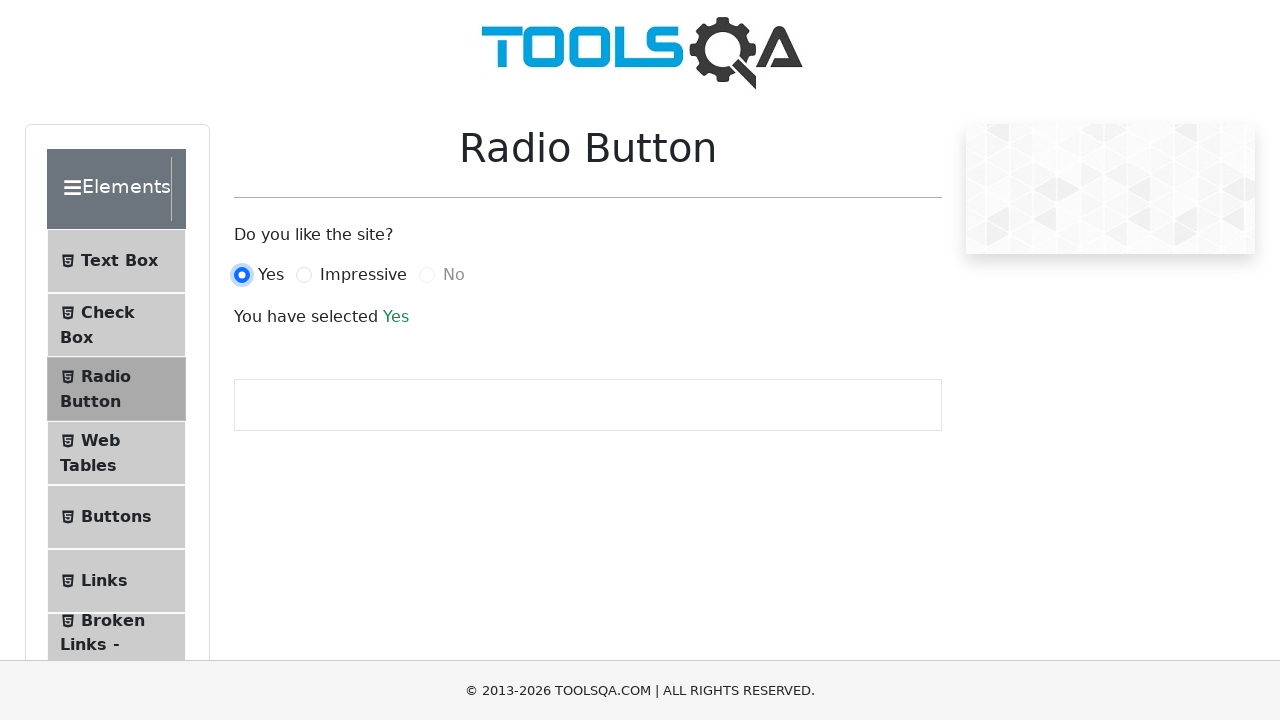

Verified success message contains 'Yes'
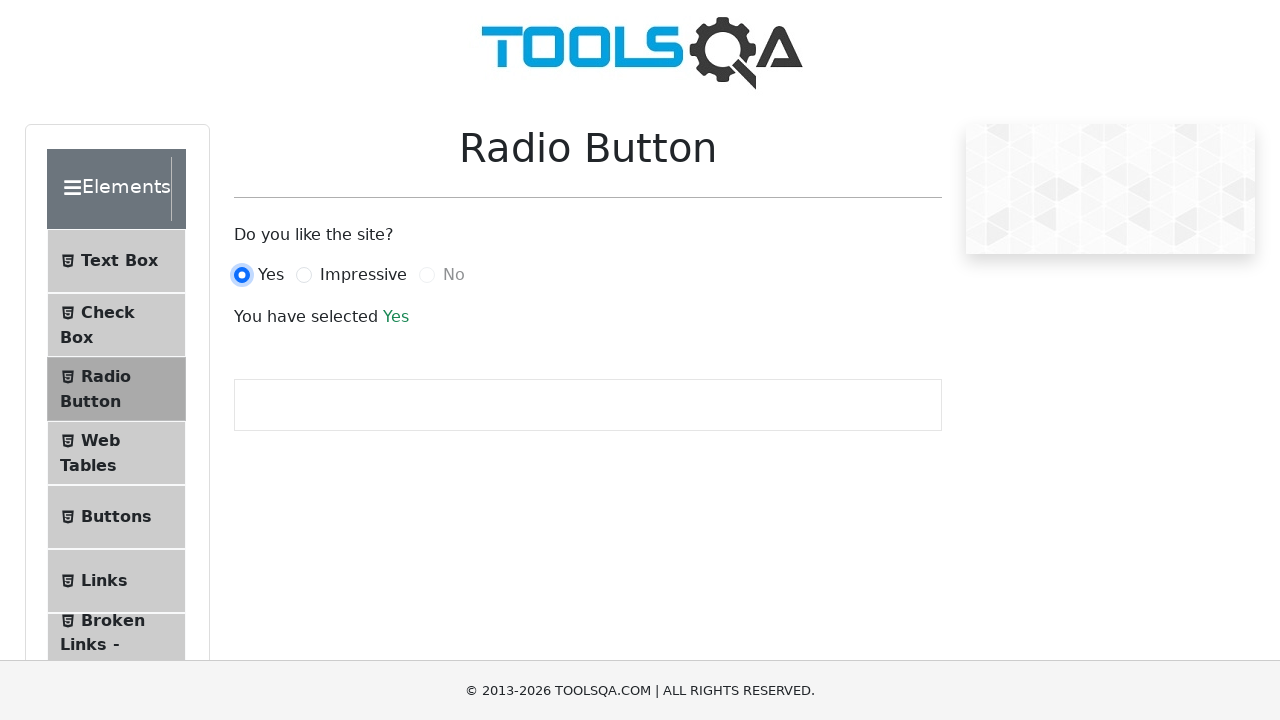

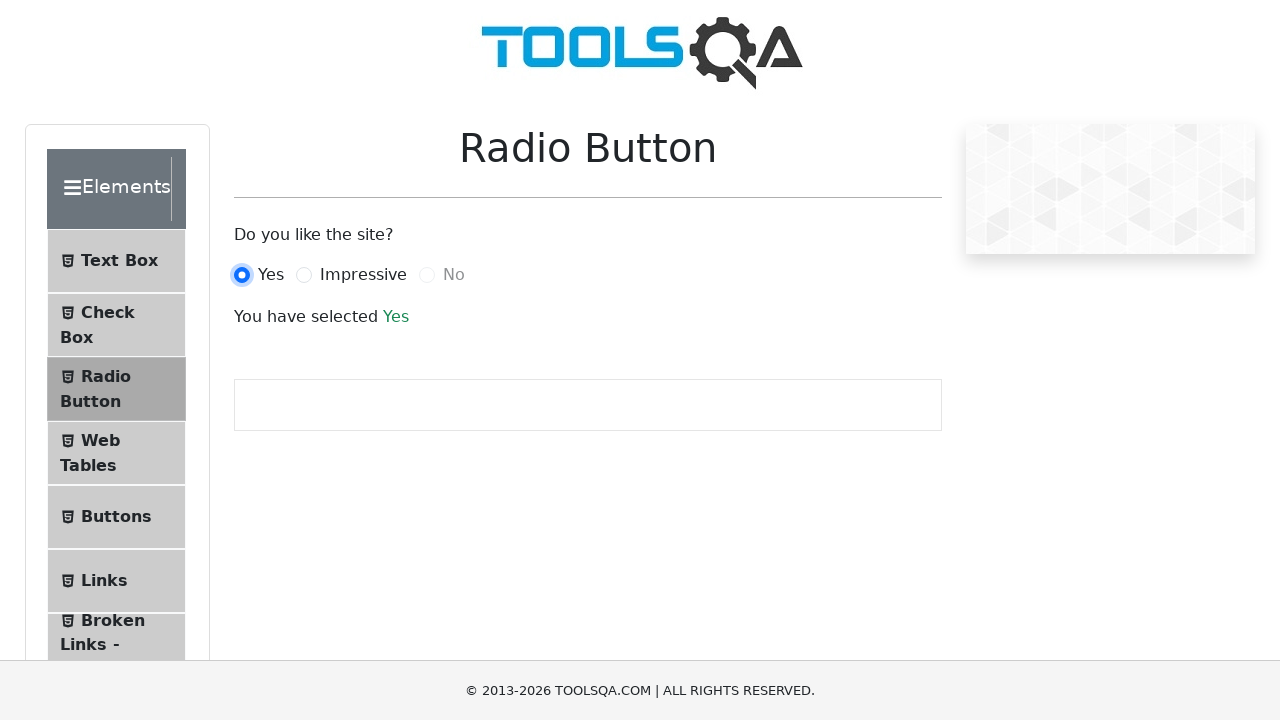